Tests JavaScript alert dialog by clicking a button that triggers an alert and accepting it

Starting URL: http://antoniotrindade.com.br/treinoautomacao/elementsweb.html

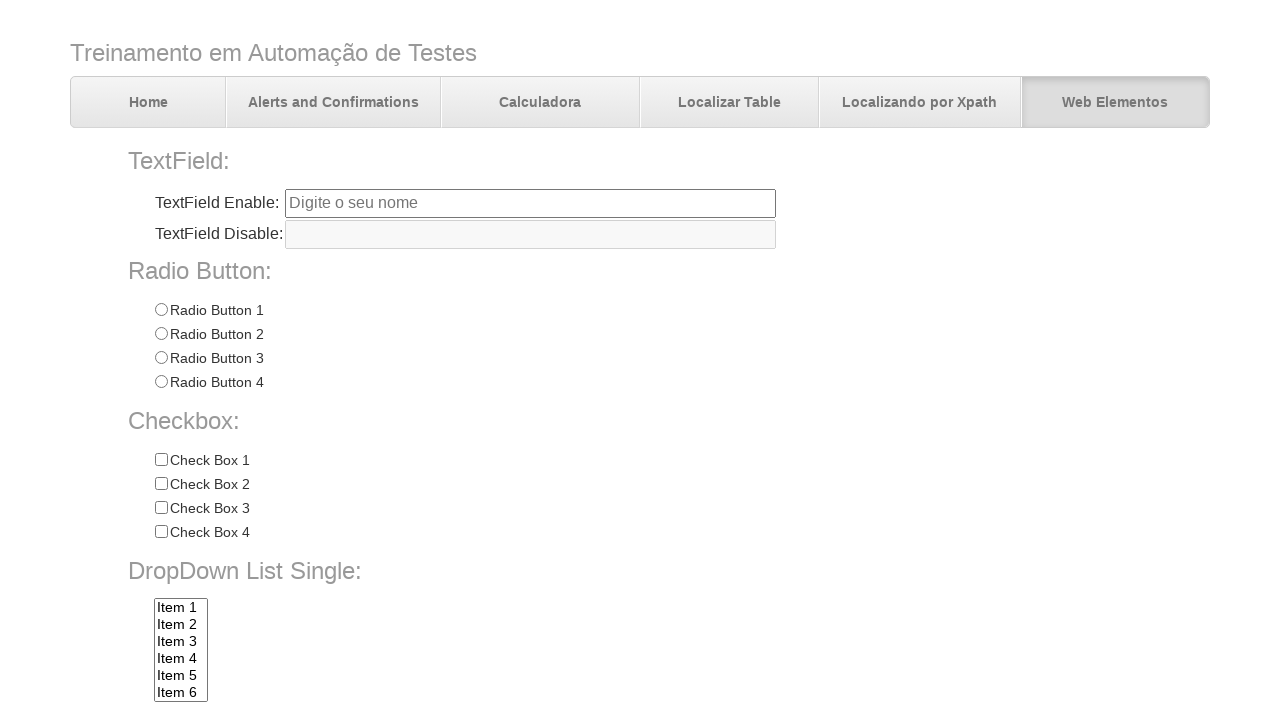

Set up dialog handler to accept alerts
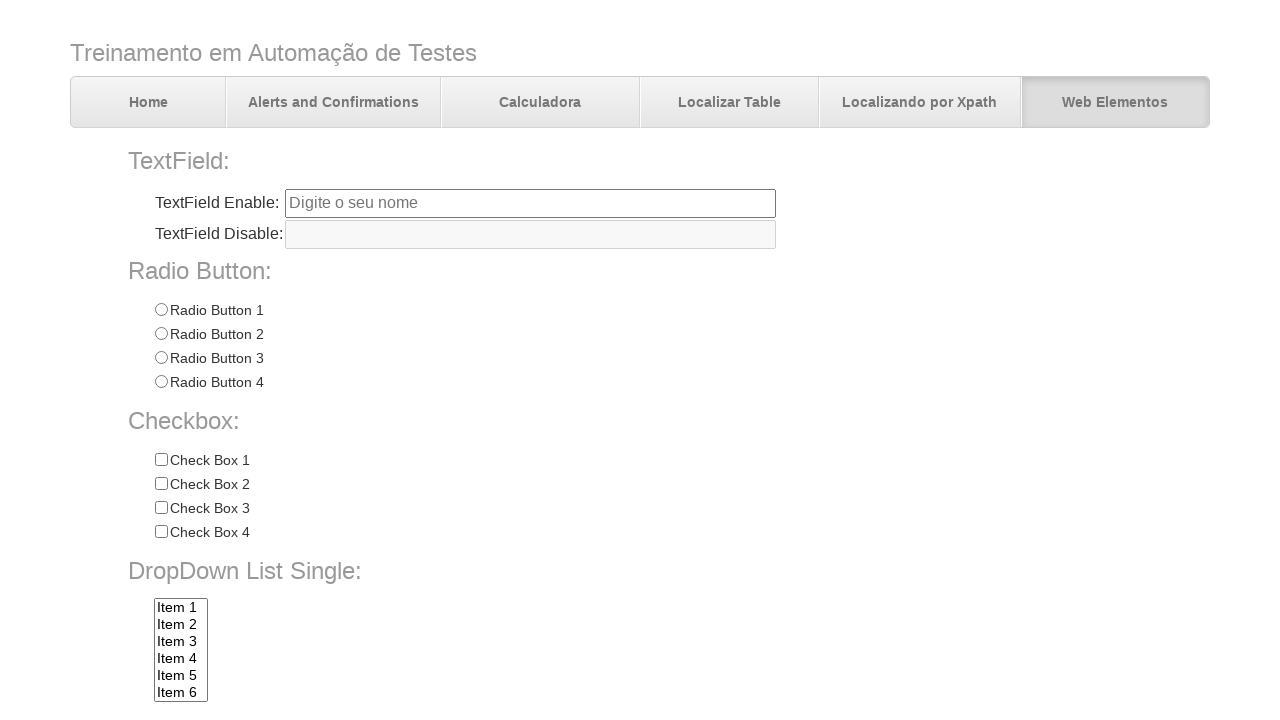

Clicked alert button to trigger JavaScript alert at (366, 644) on input[name='alertbtn']
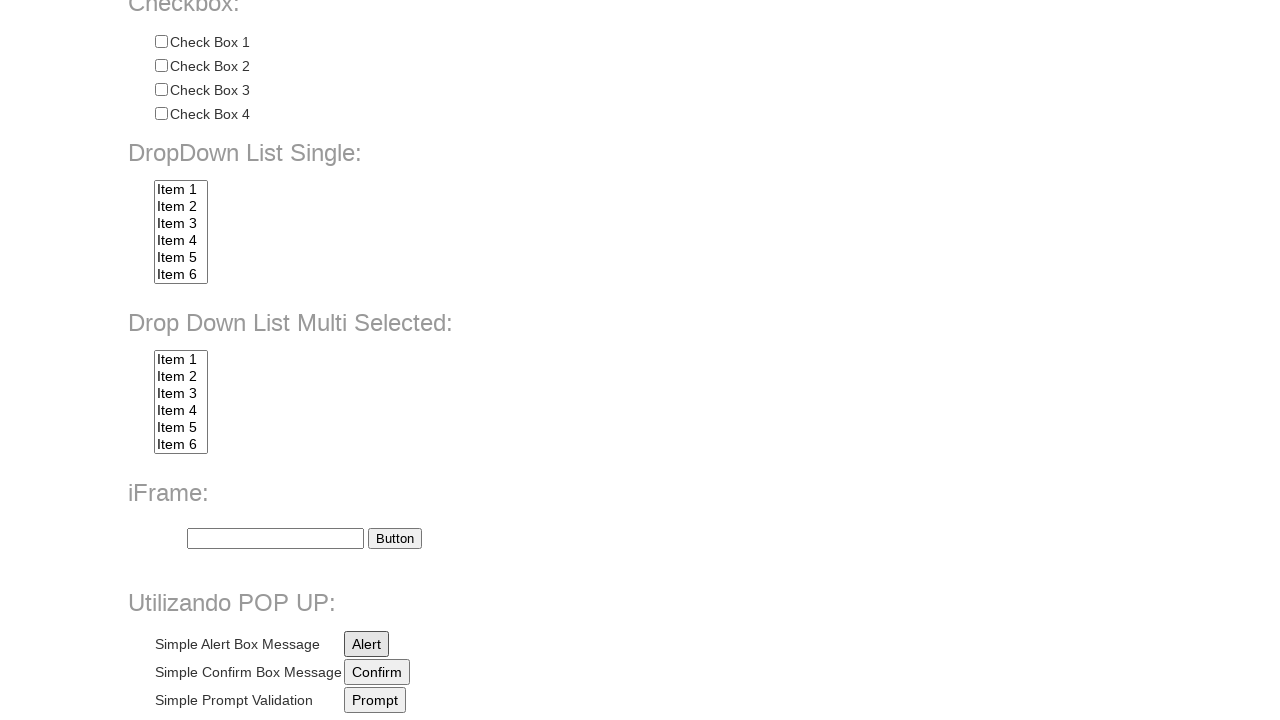

Waited 500ms for alert dialog to be processed
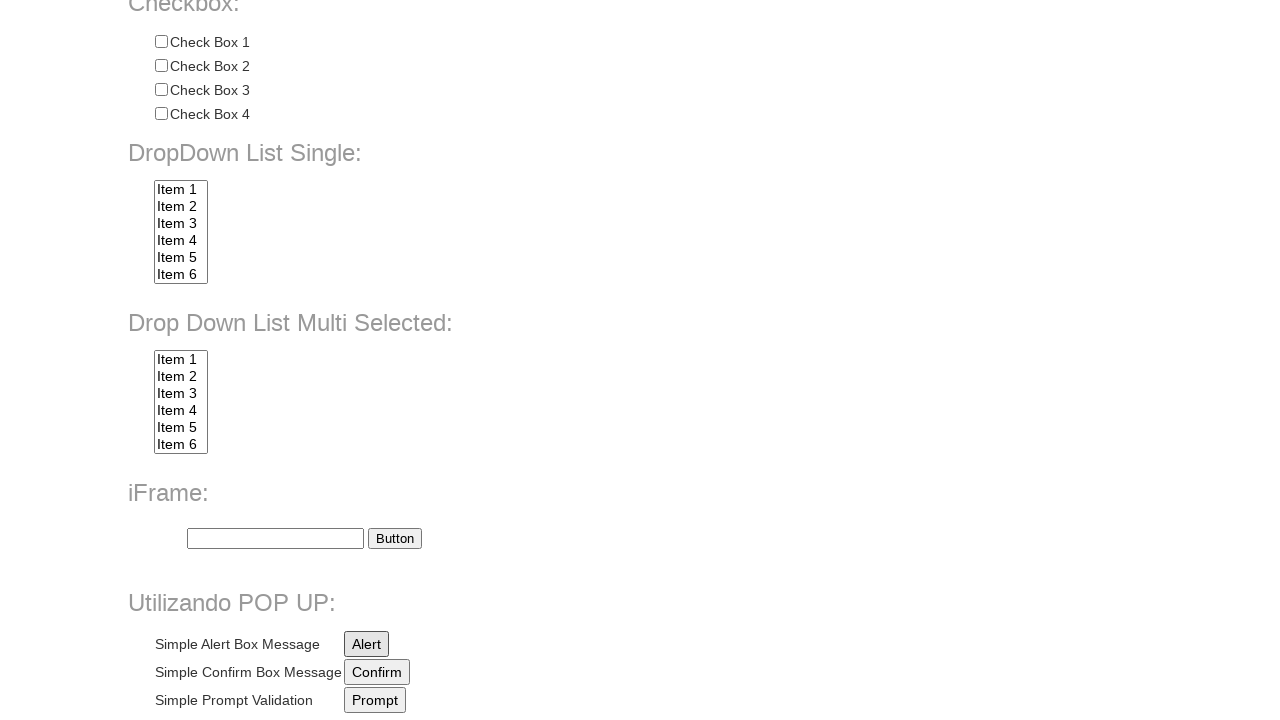

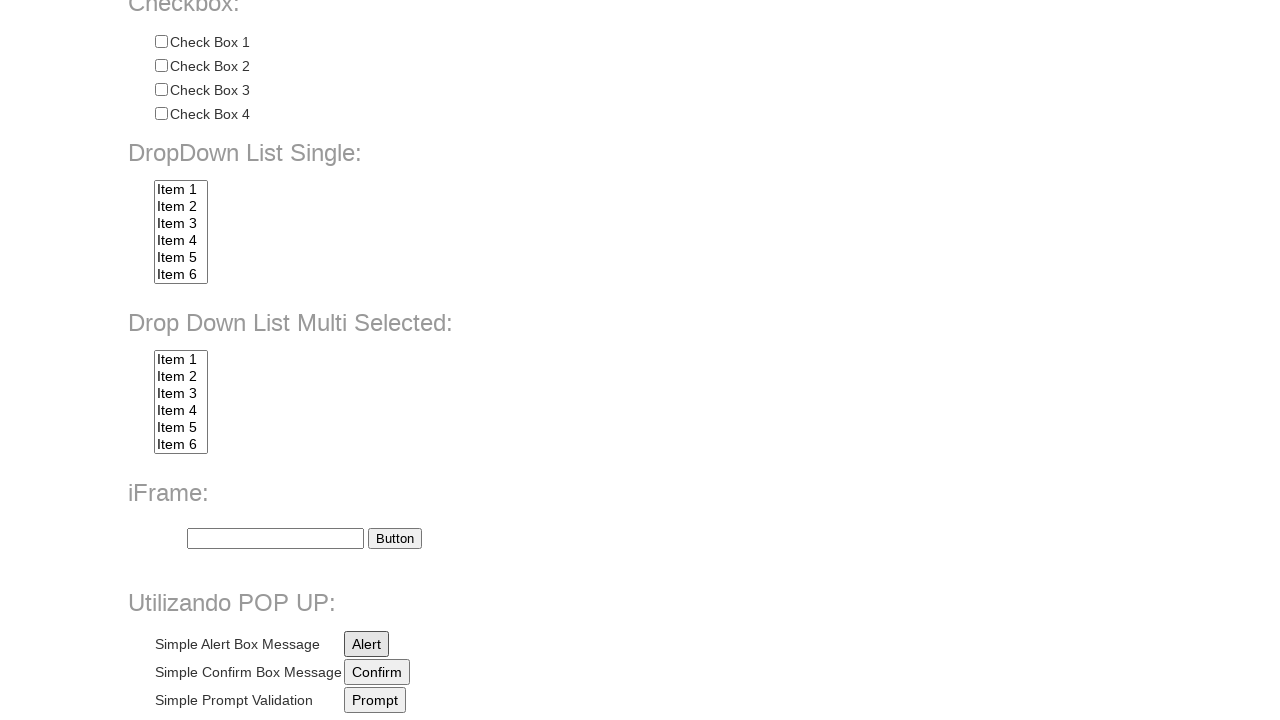